Tests a chat demo application by sending multiple messages through the chat interface

Starting URL: https://demos.lightstreamer.com/ChatDemo/

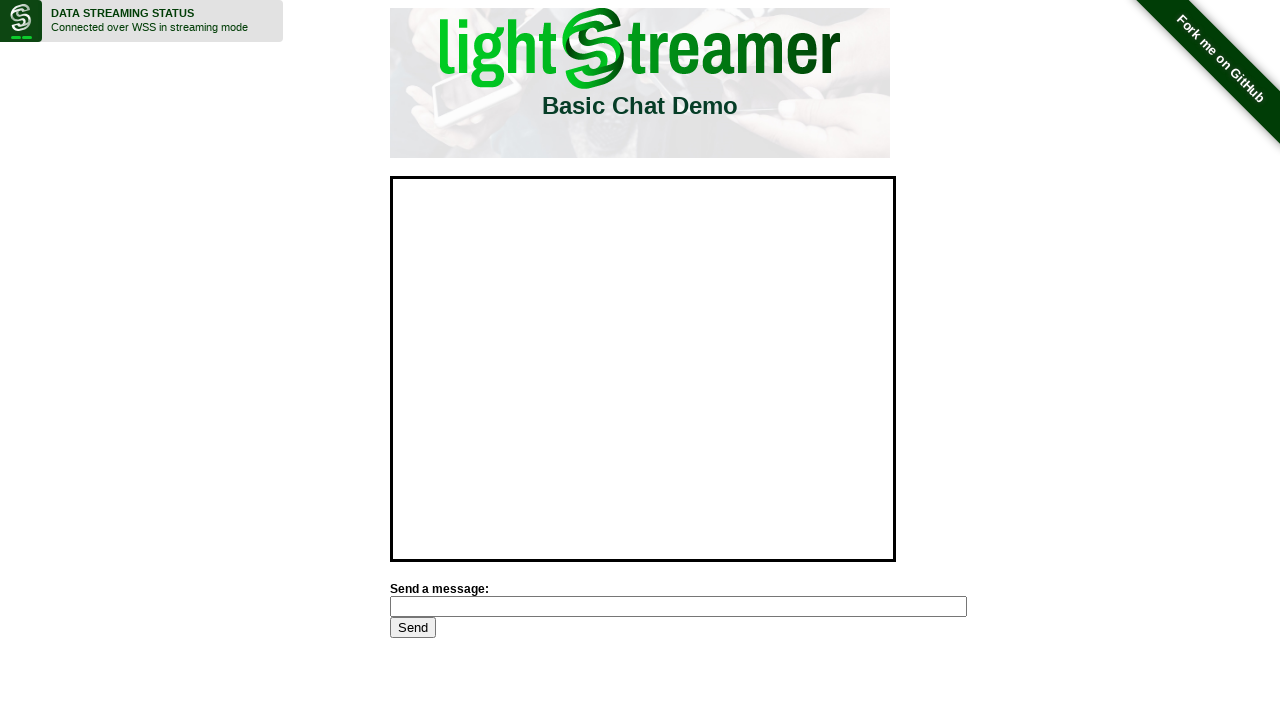

Chat message input field loaded
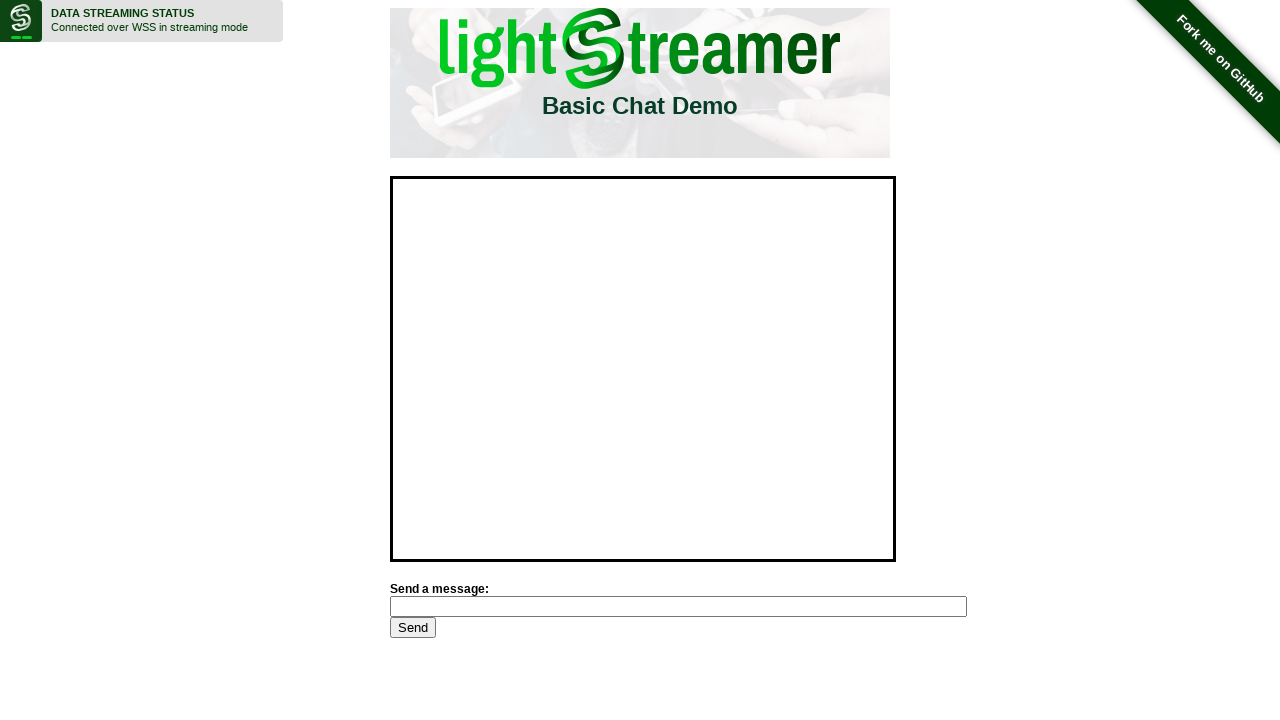

Send message button loaded
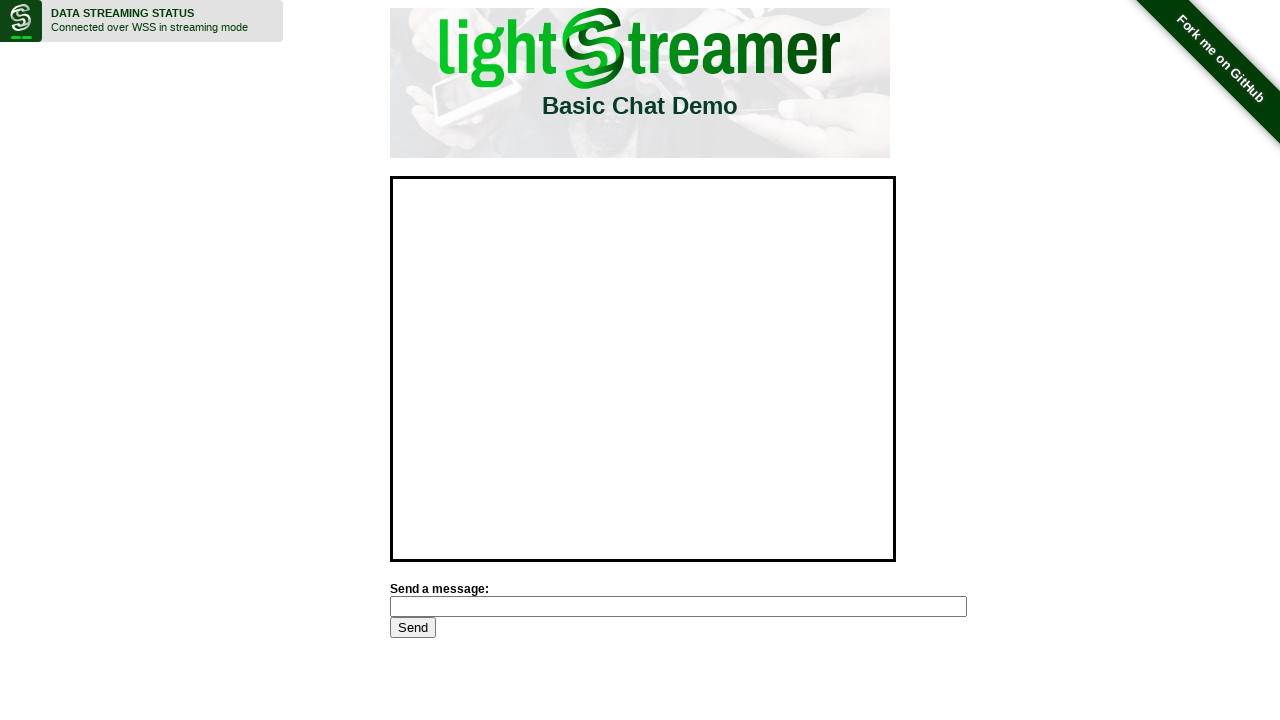

Filled message input with first test message on #user_message
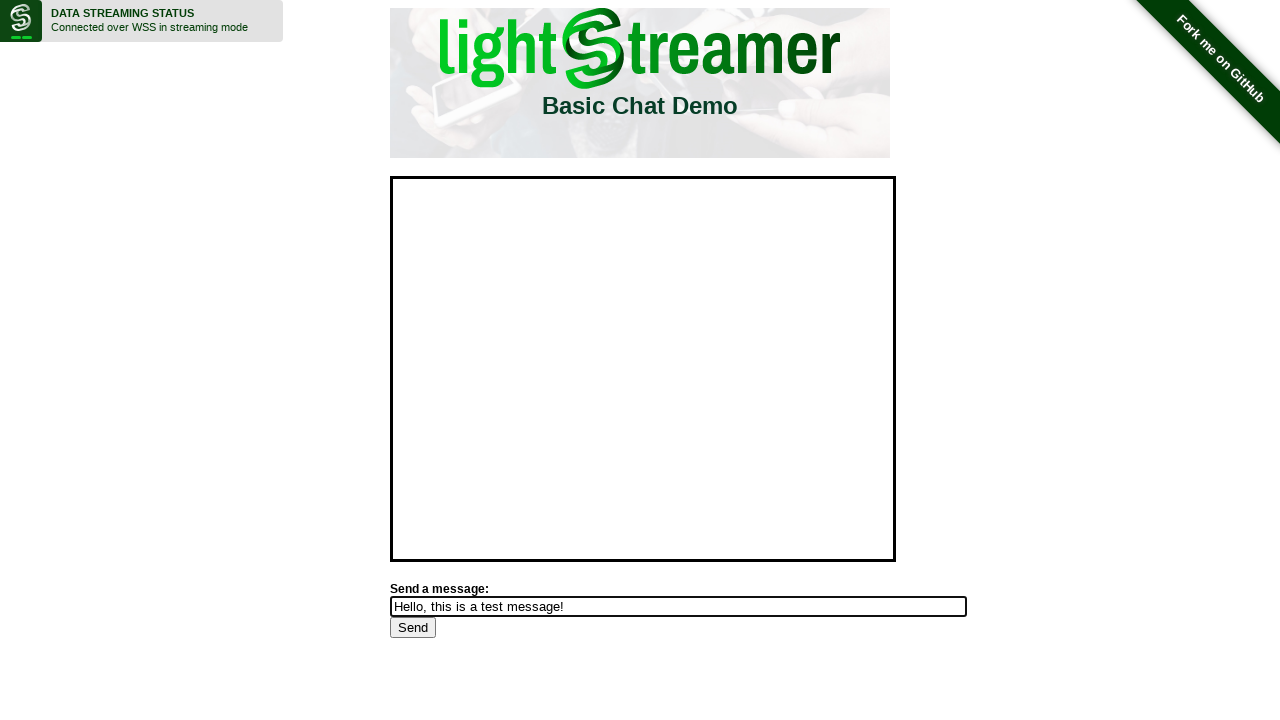

Clicked send button to send first message at (413, 628) on #mex_button
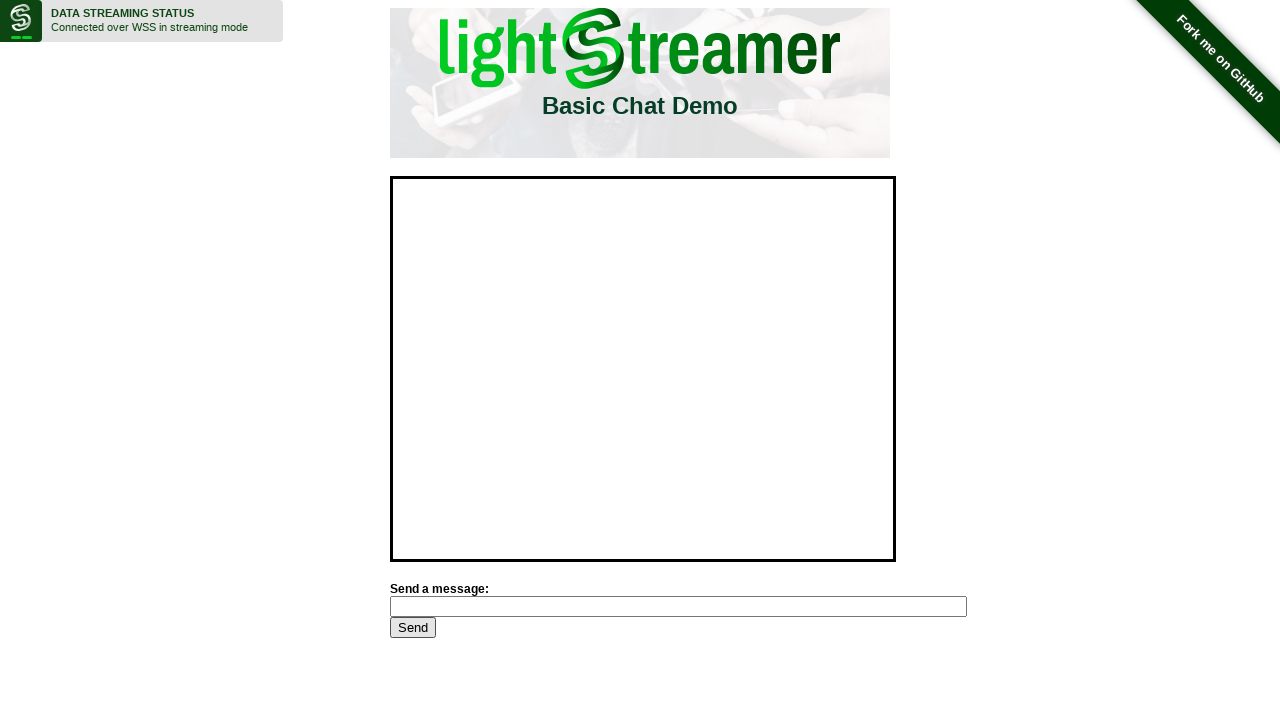

Filled message input with second test message on #user_message
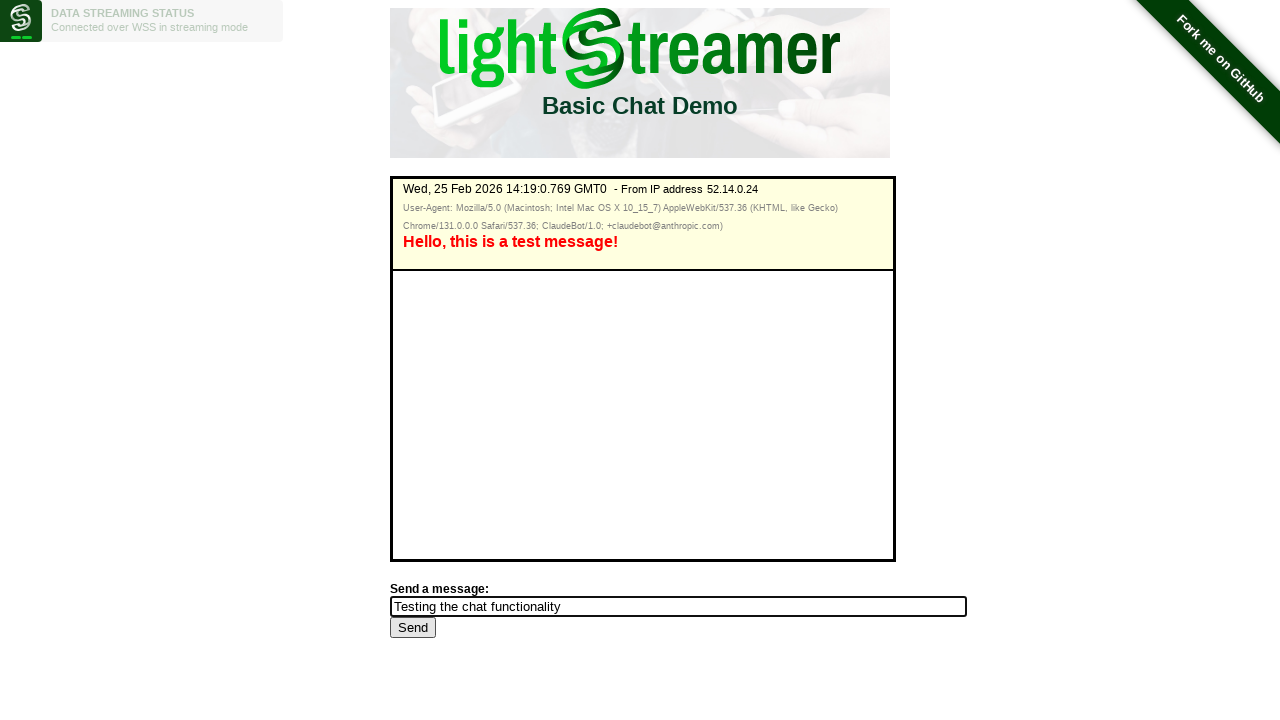

Clicked send button to send second message at (413, 628) on #mex_button
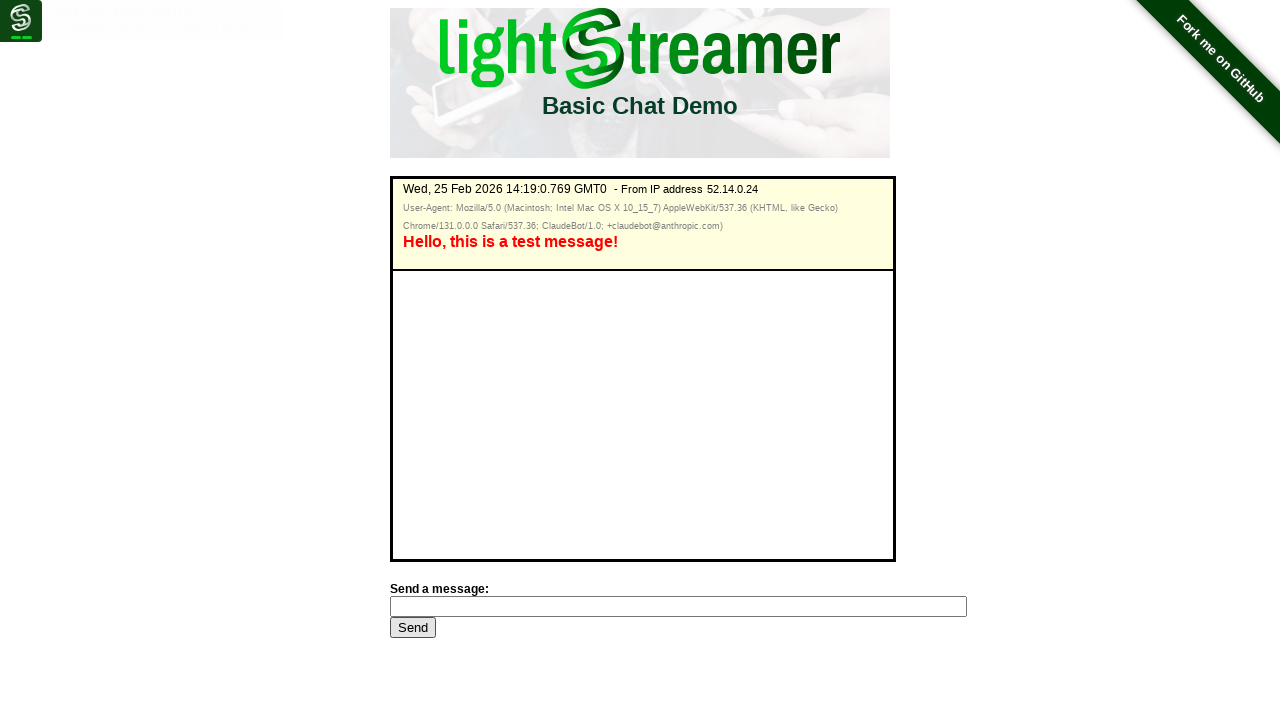

Filled message input with third test message on #user_message
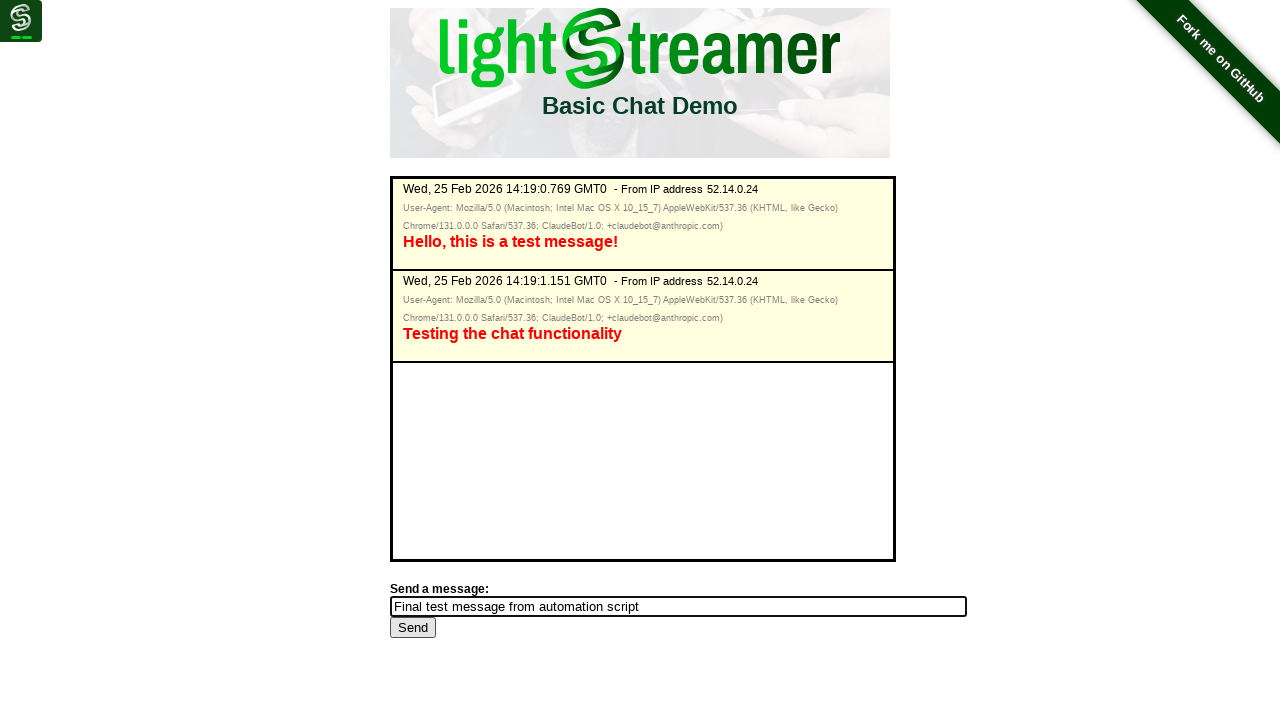

Clicked send button to send third message at (413, 628) on #mex_button
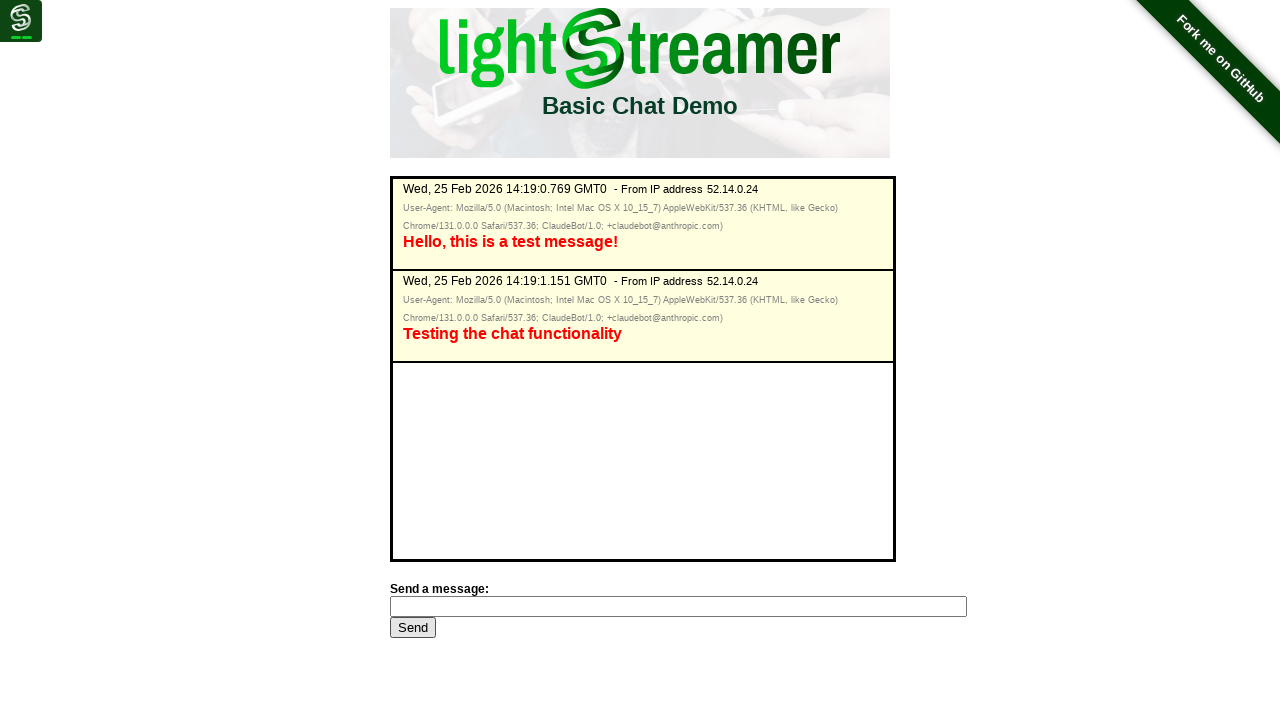

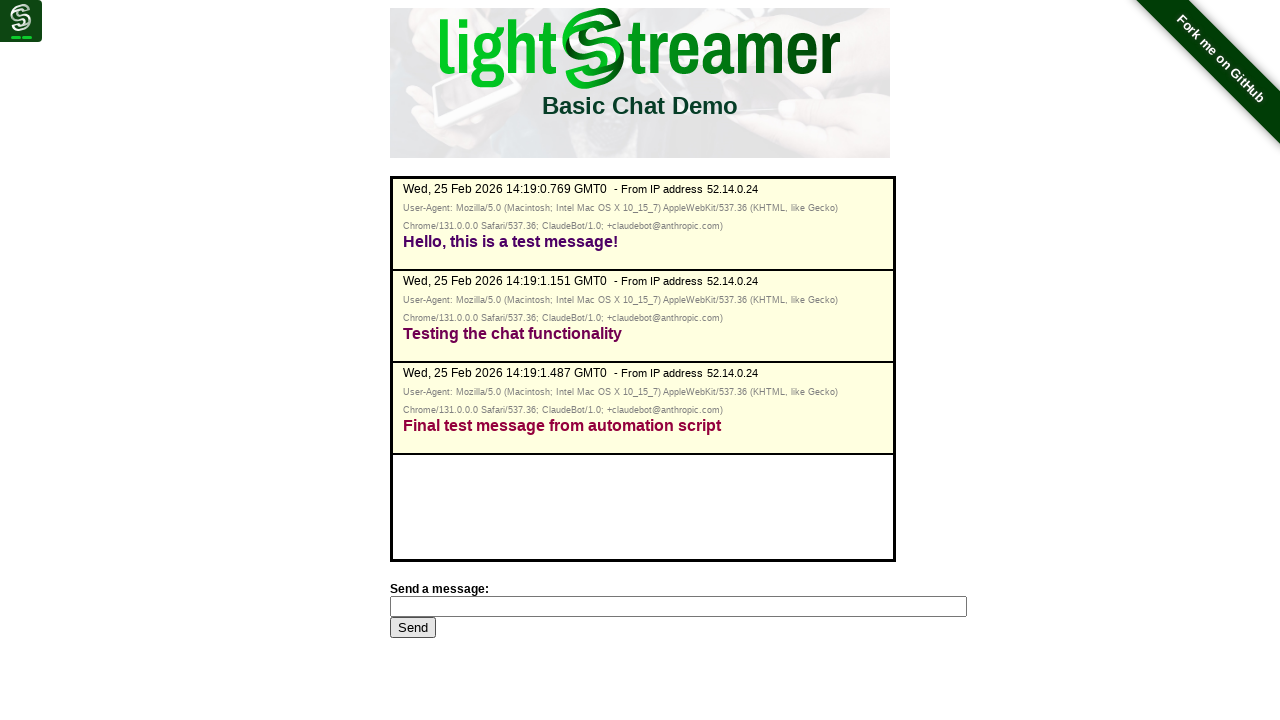